Tests login functionality by first attempting login with incorrect password, verifying error message, then logging in with correct credentials and verifying successful login message

Starting URL: https://the-internet.herokuapp.com/login

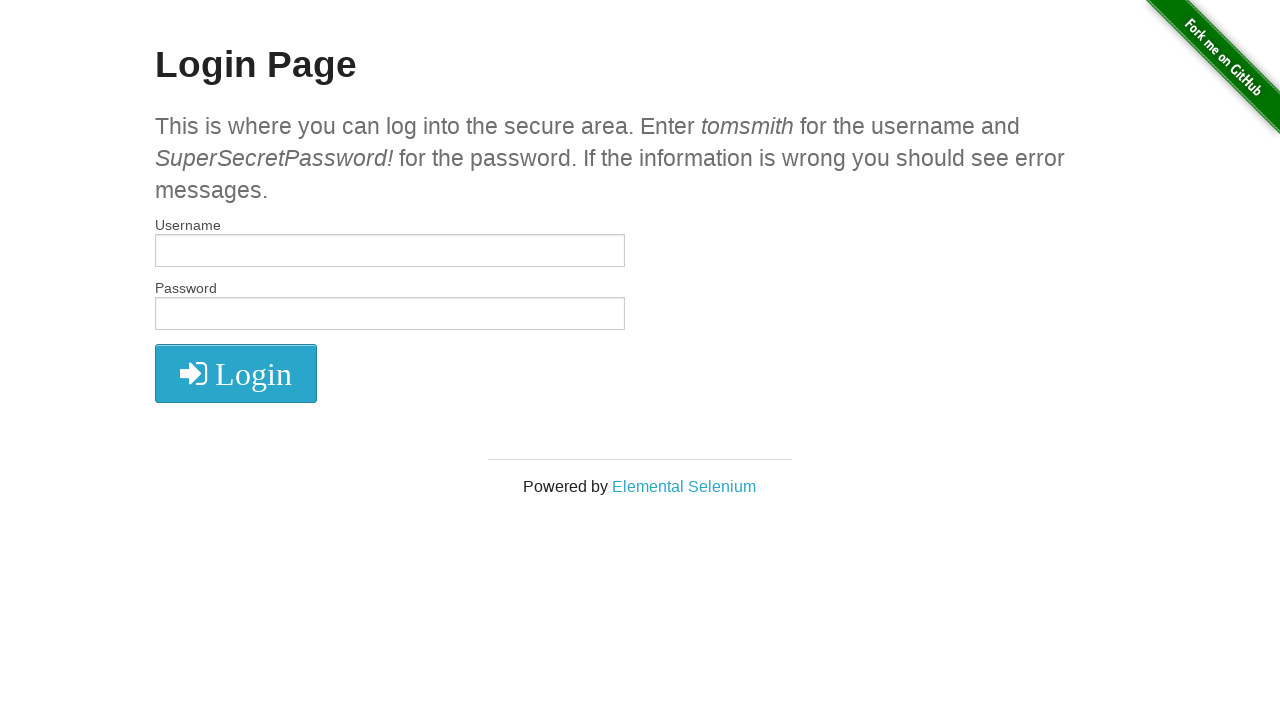

Located login page title element
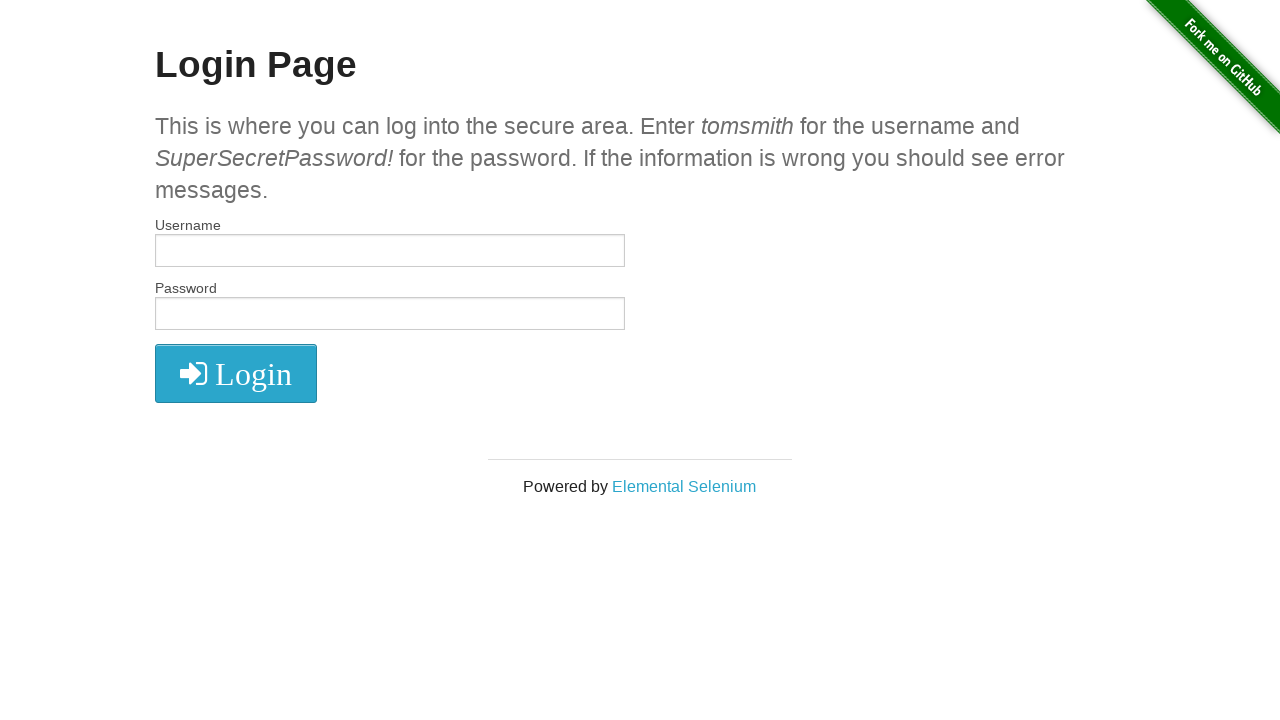

Waited for login page title to be visible
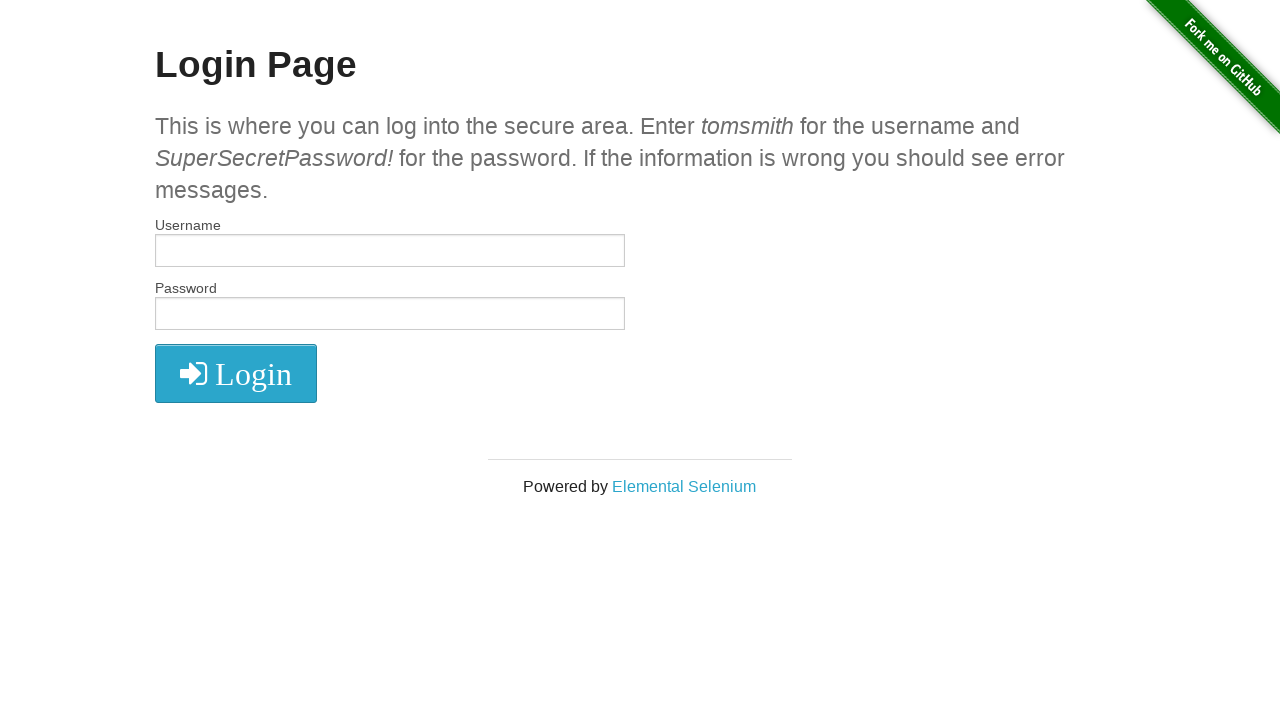

Filled username field with 'tomsmith' on #username
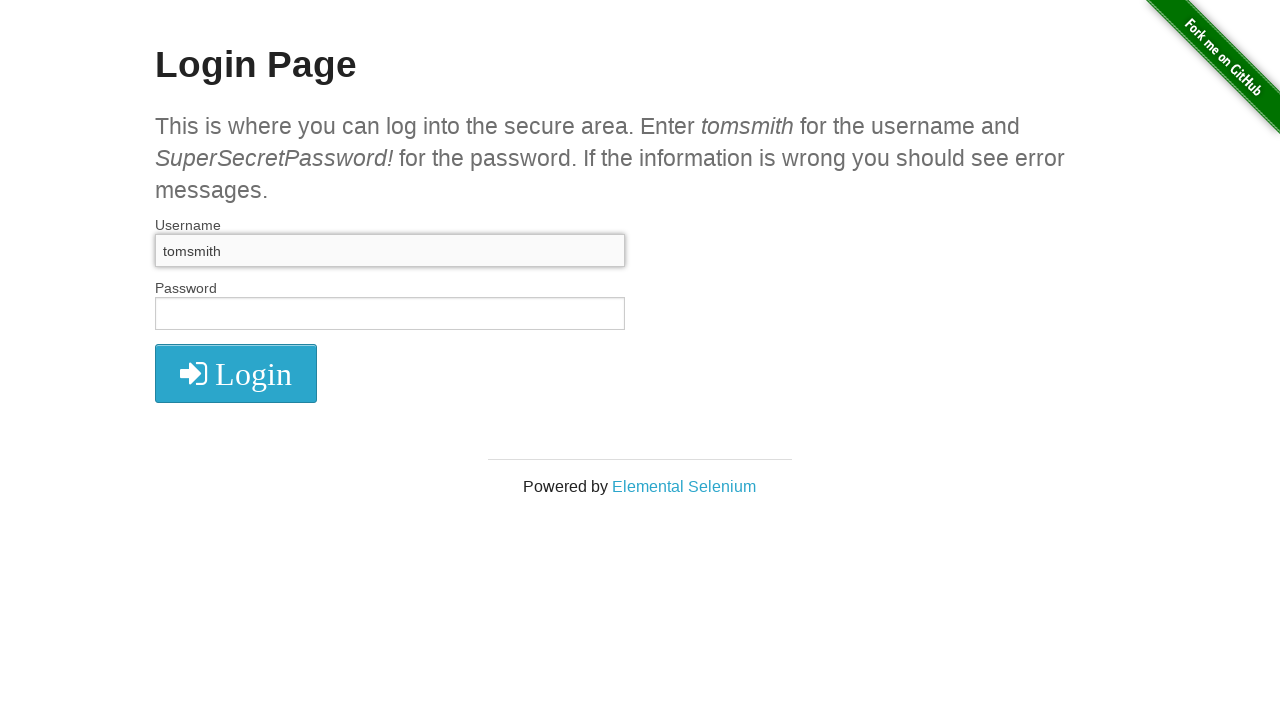

Filled password field with incorrect password '123456789' on #password
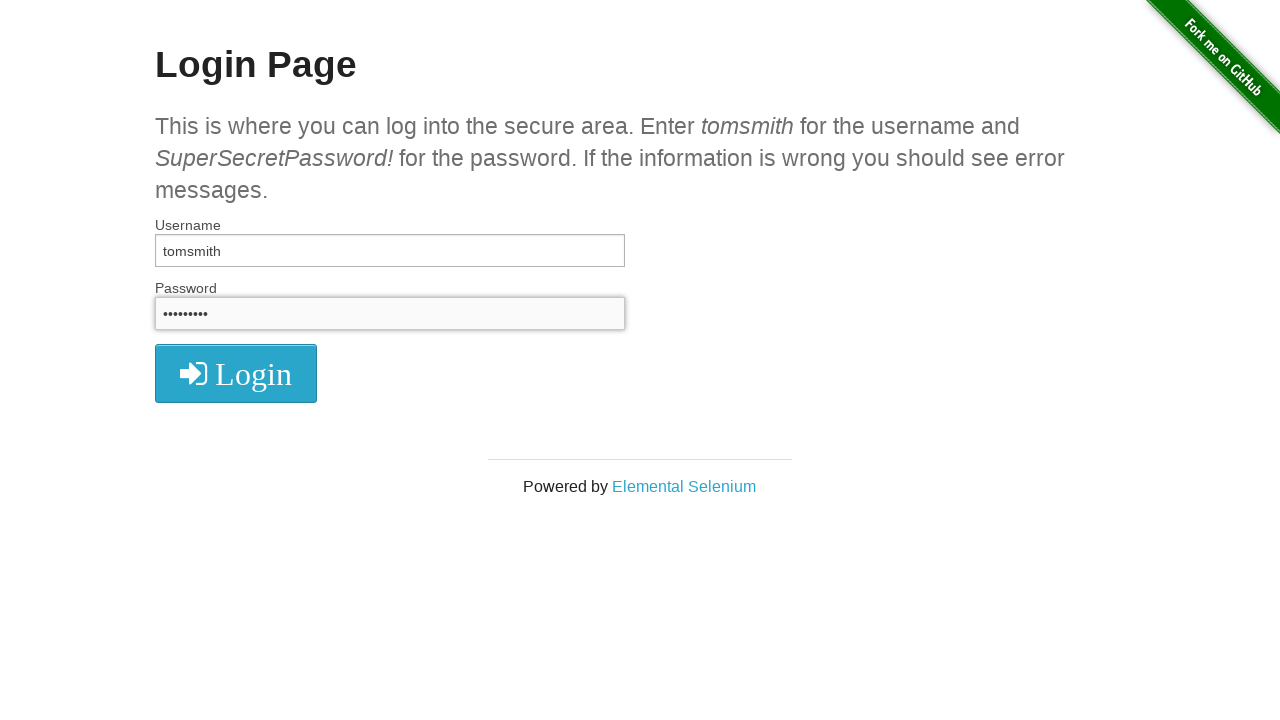

Clicked login button with incorrect password at (236, 373) on xpath=//*[@id='login']/button
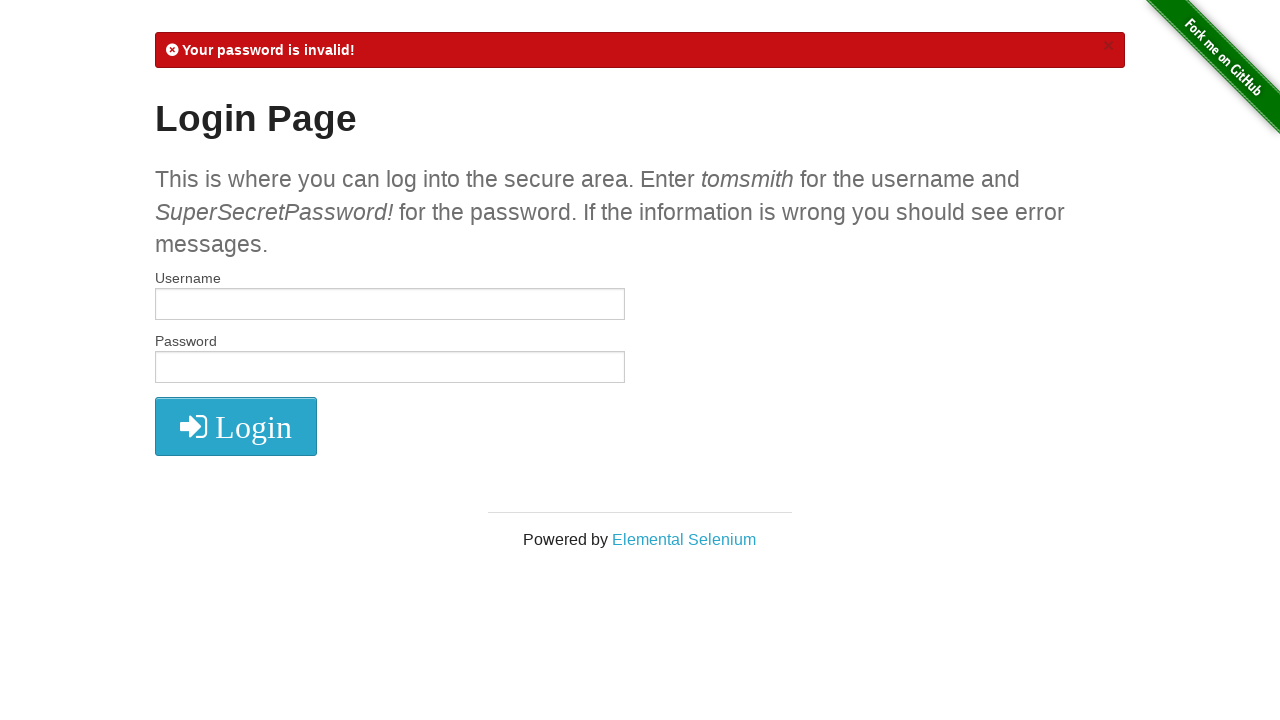

Located error message element
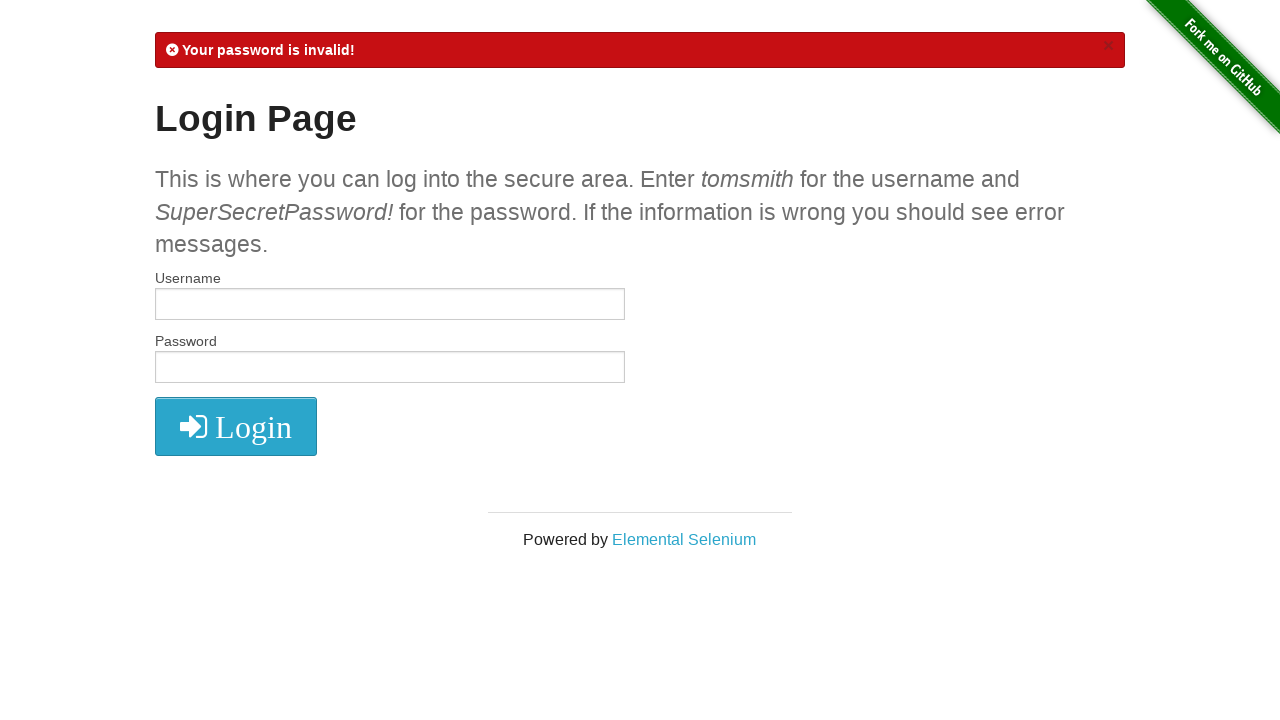

Waited for error message to appear and verified login failed
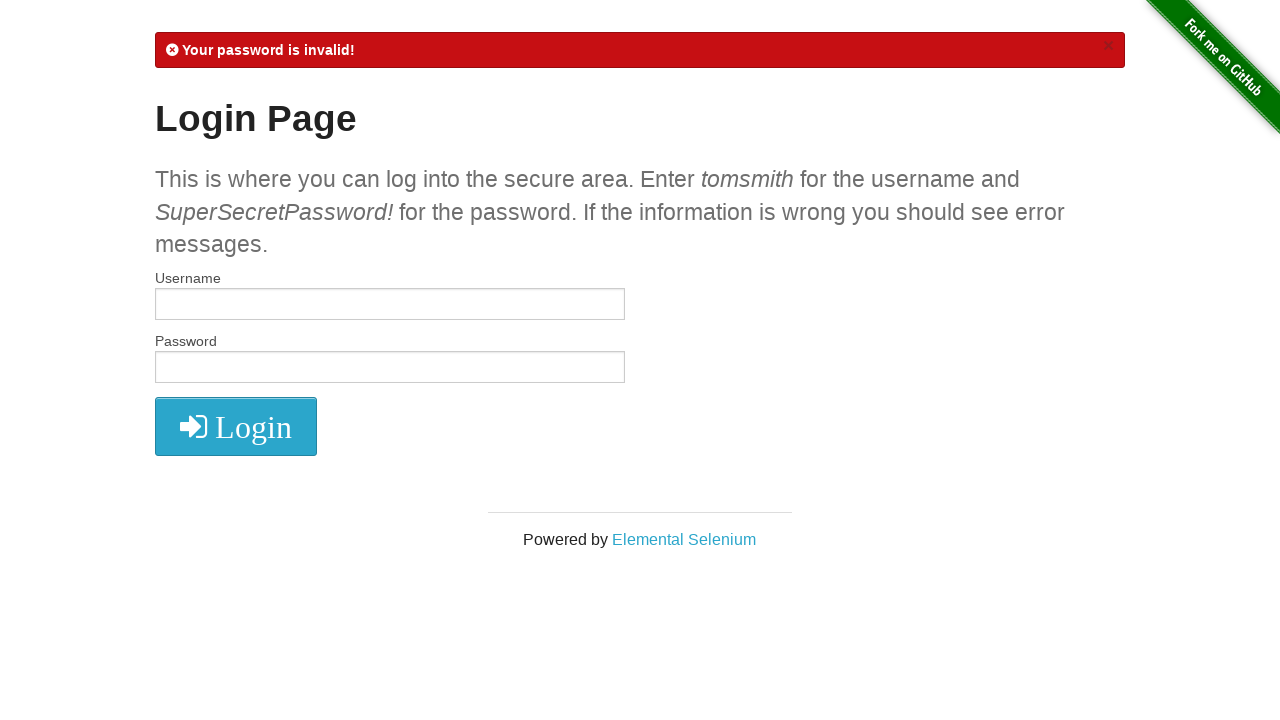

Filled username field with 'tomsmith' for second login attempt on #username
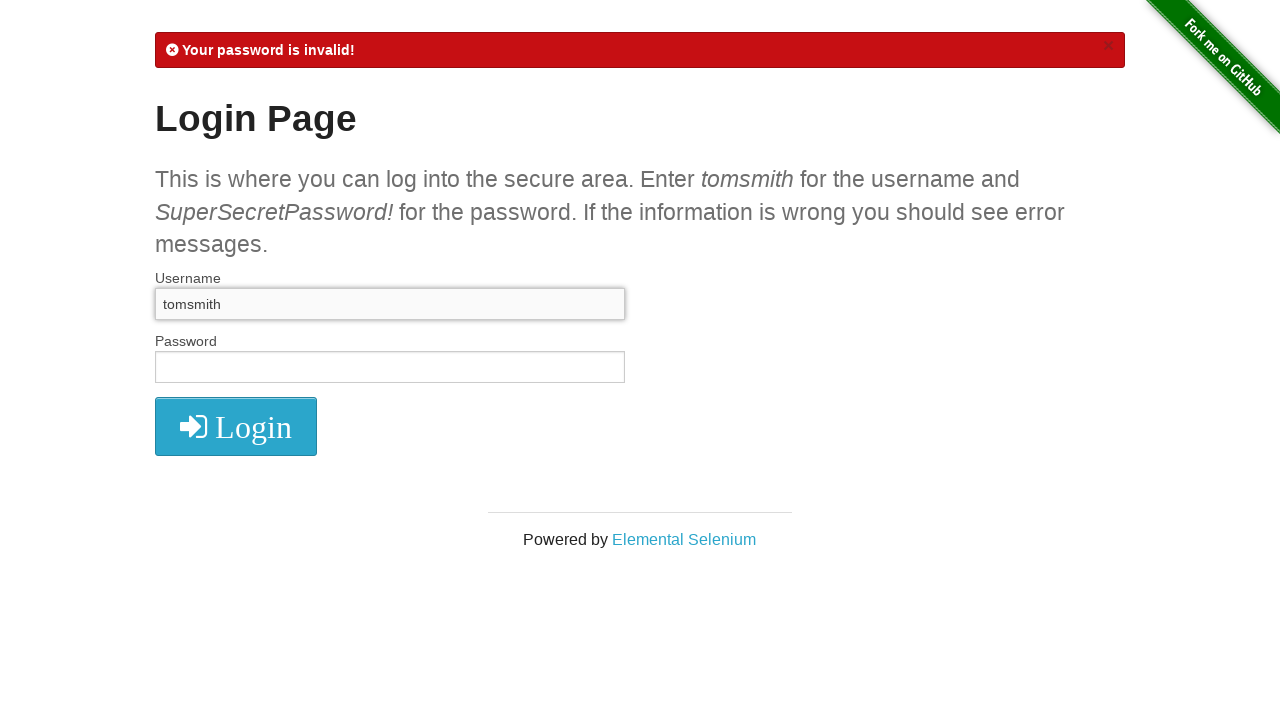

Filled password field with correct password 'SuperSecretPassword!' on #password
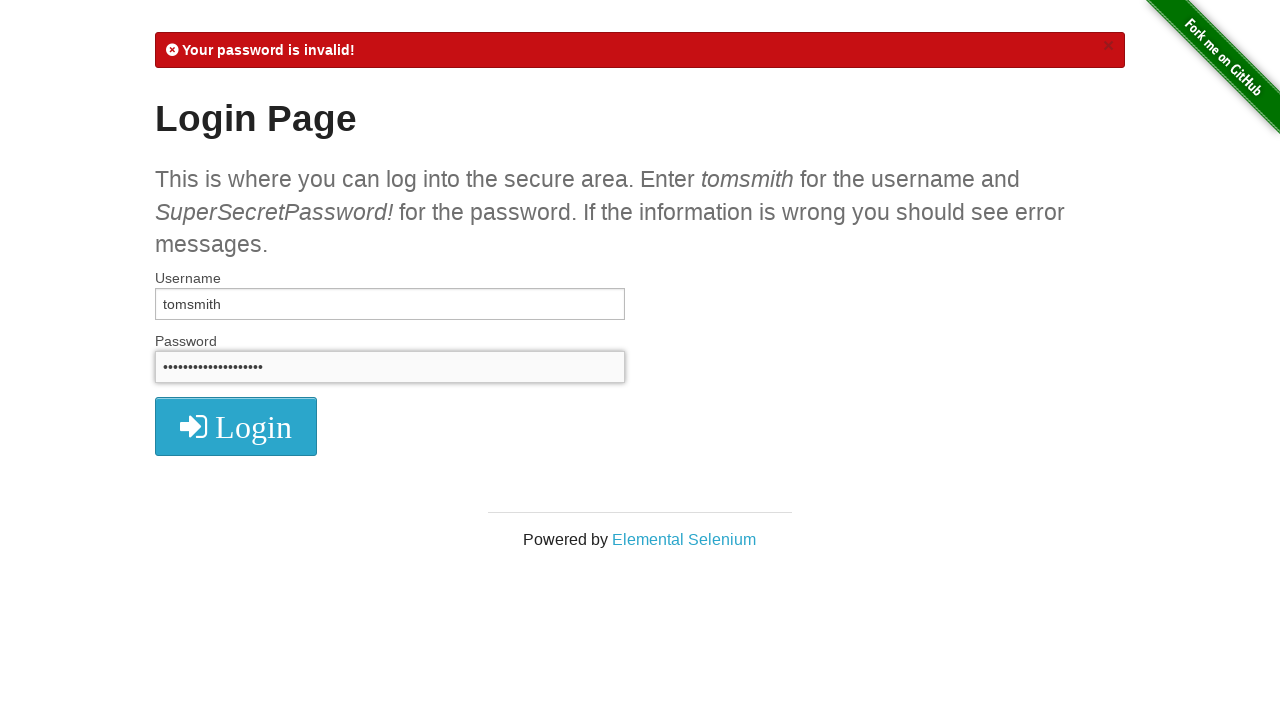

Clicked login button with correct credentials at (236, 427) on xpath=//*[@id='login']/button/i
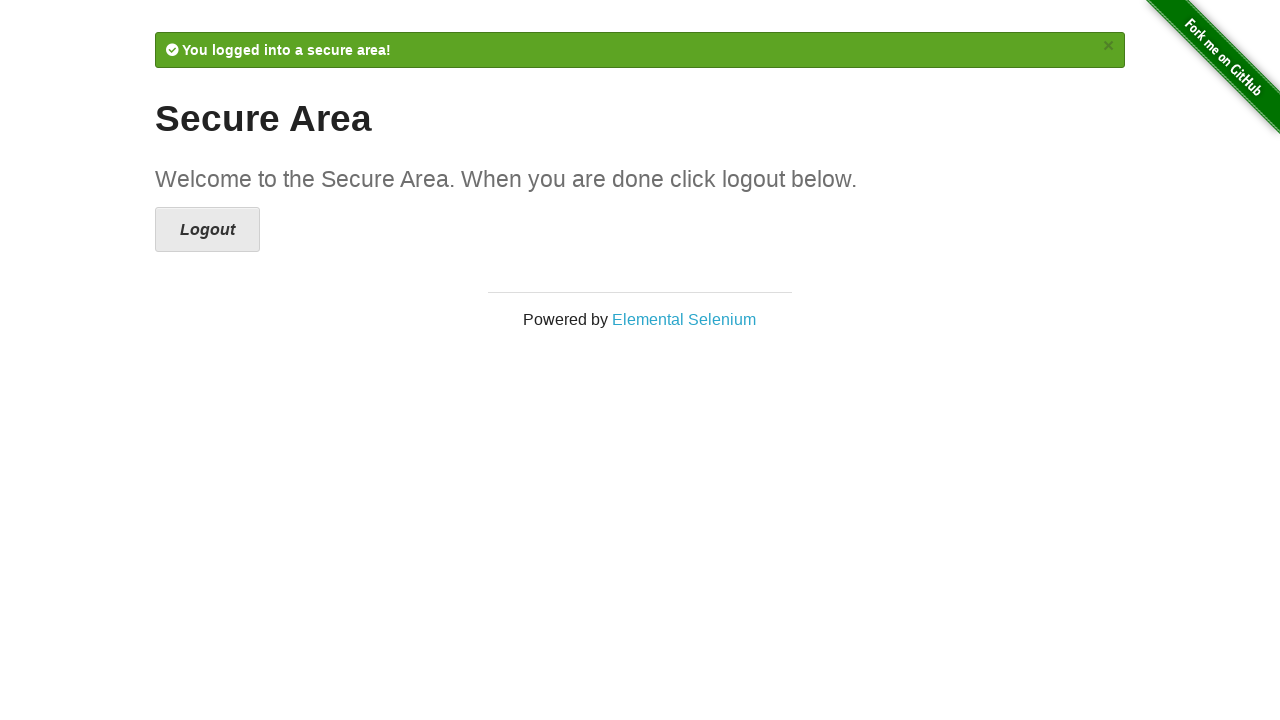

Located success message element
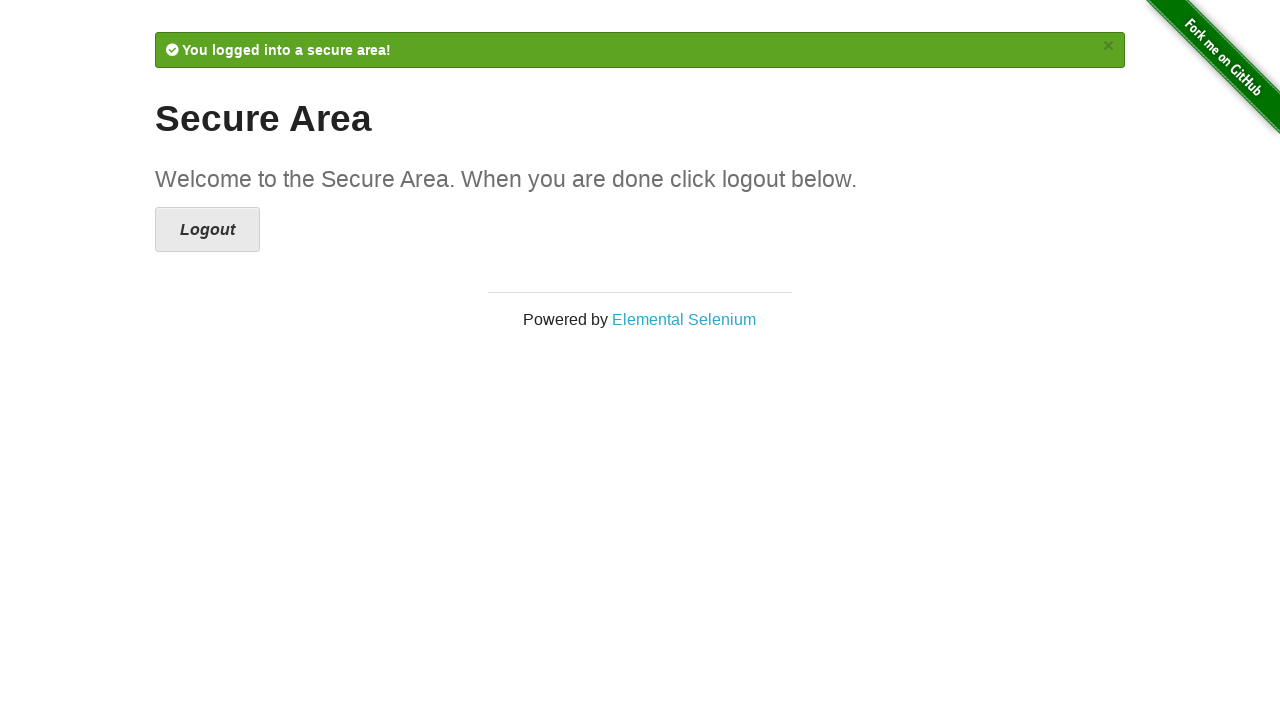

Waited for success message and verified successful login
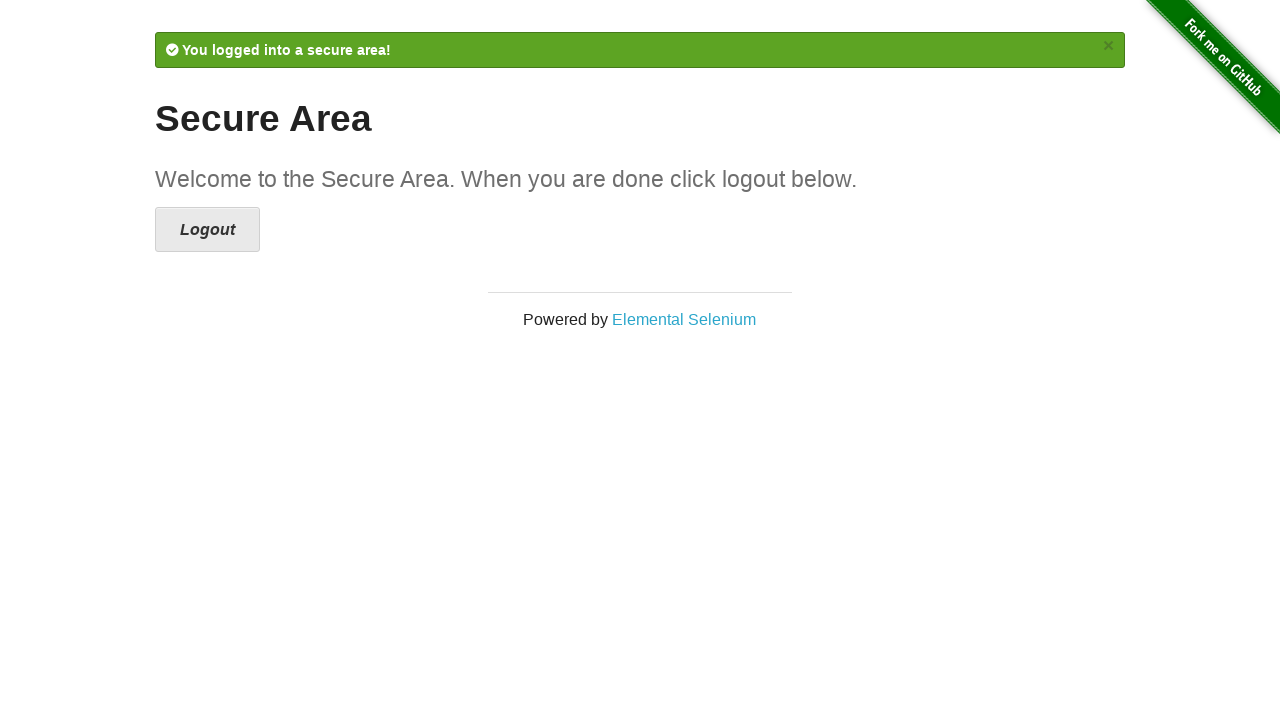

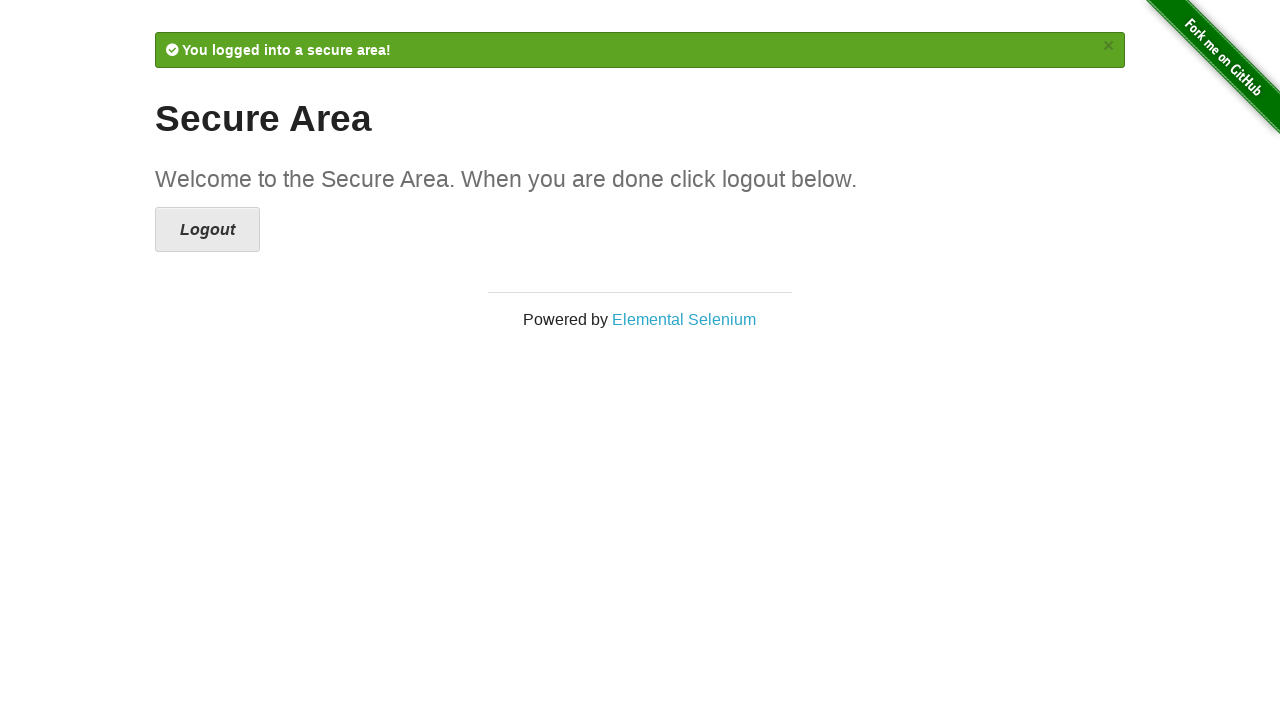